Navigates through three different websites in sequence: Coders Lab main site, MyStore test lab, and Hotel test lab

Starting URL: https://coderslab.pl/pl

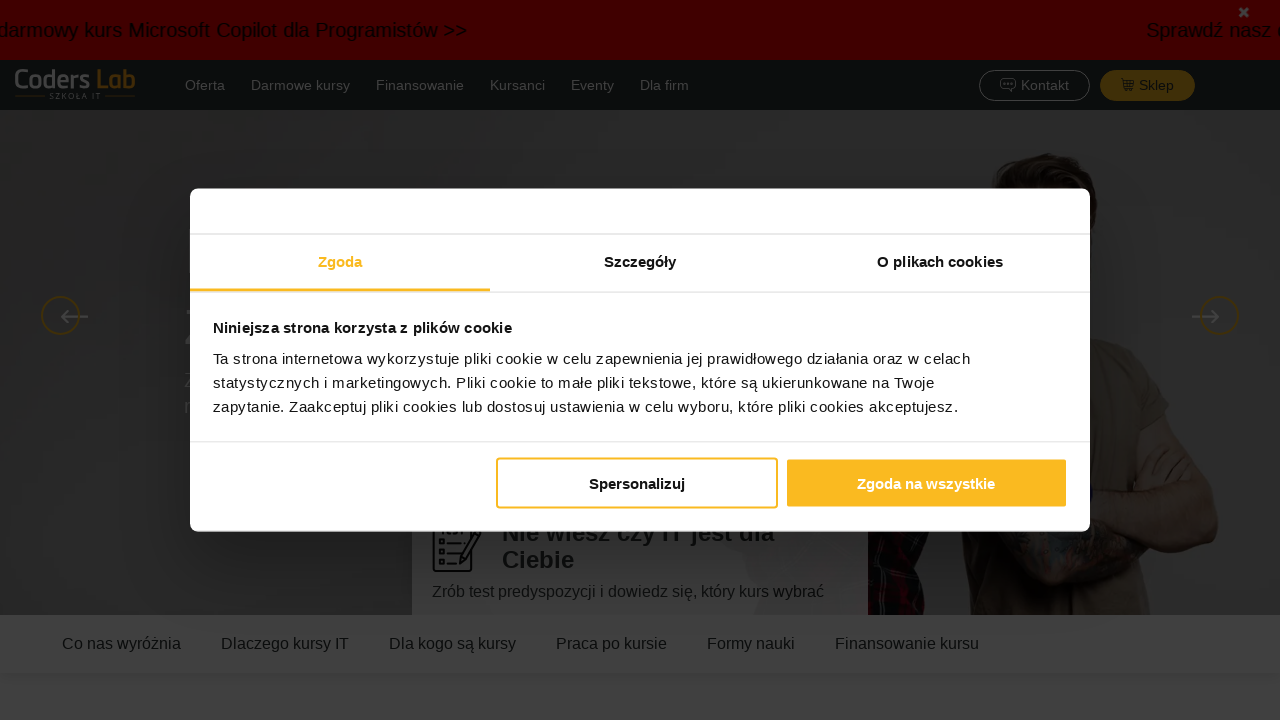

Navigated to MyStore test lab
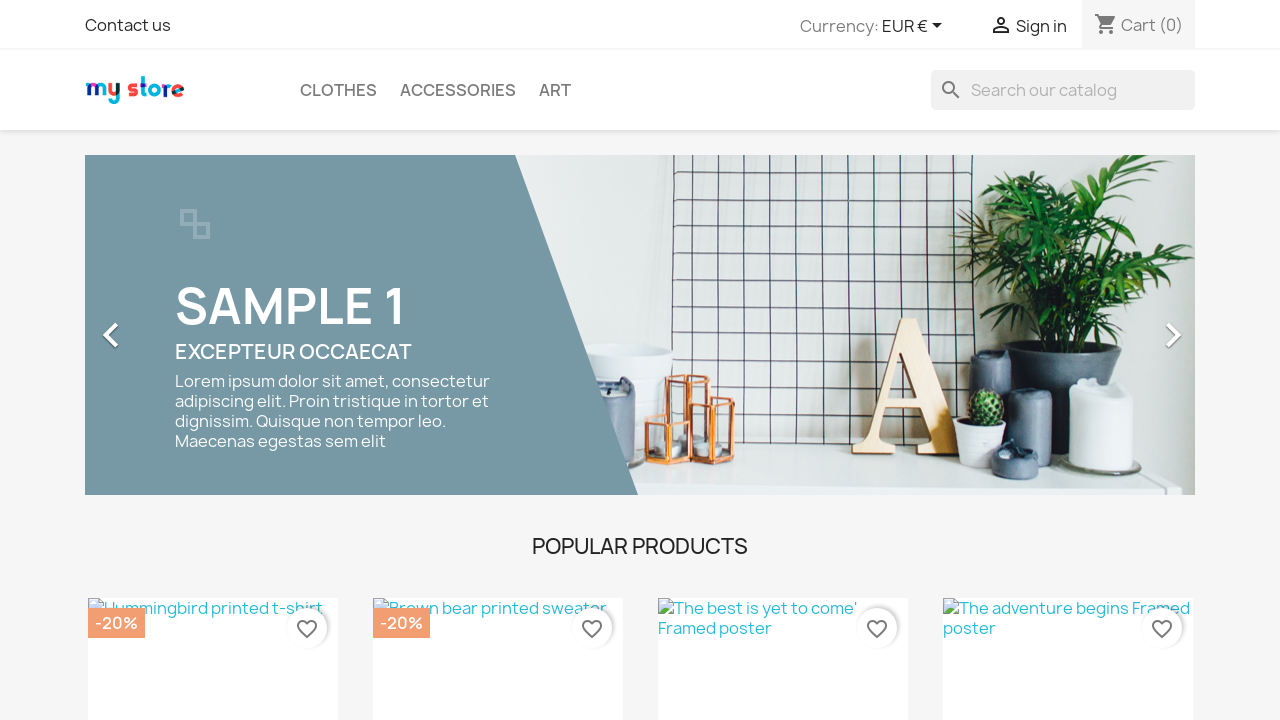

Navigated to Hotel test lab
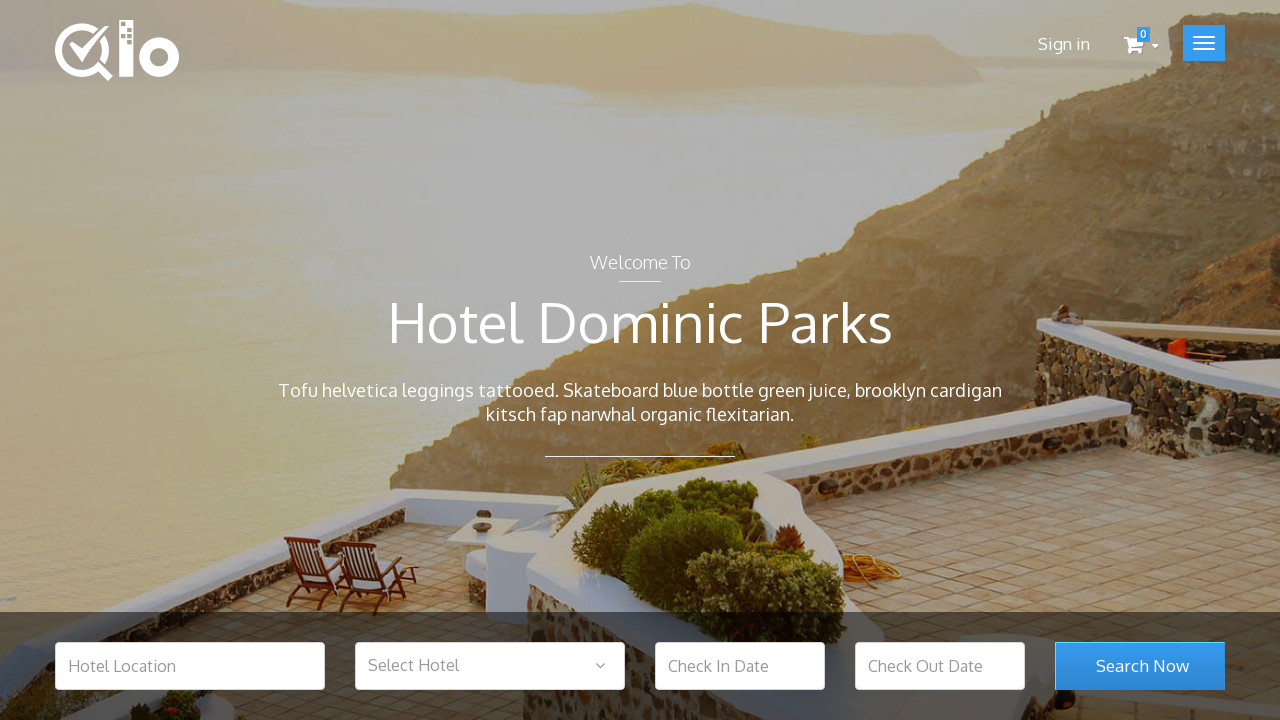

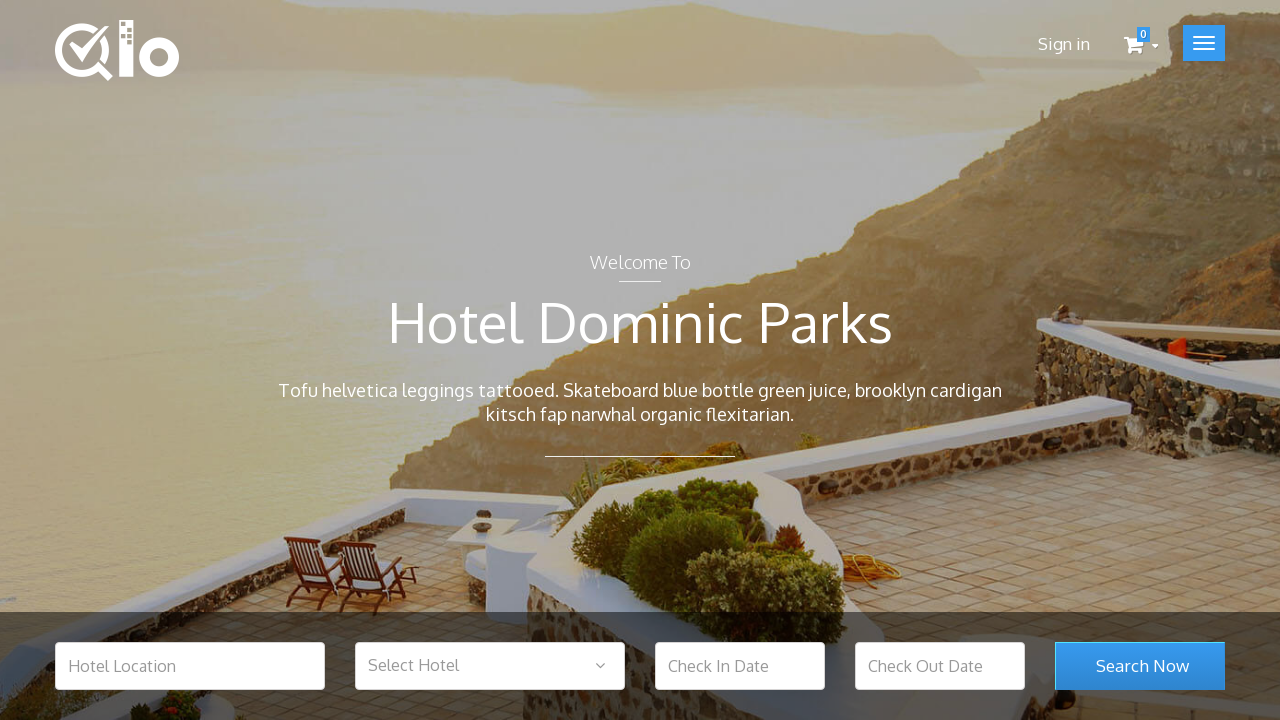